Navigates to an e-commerce site, verifies the correct page title ("Let's Shop"), and fills an email input field

Starting URL: https://rahulshettyacademy.com/client/

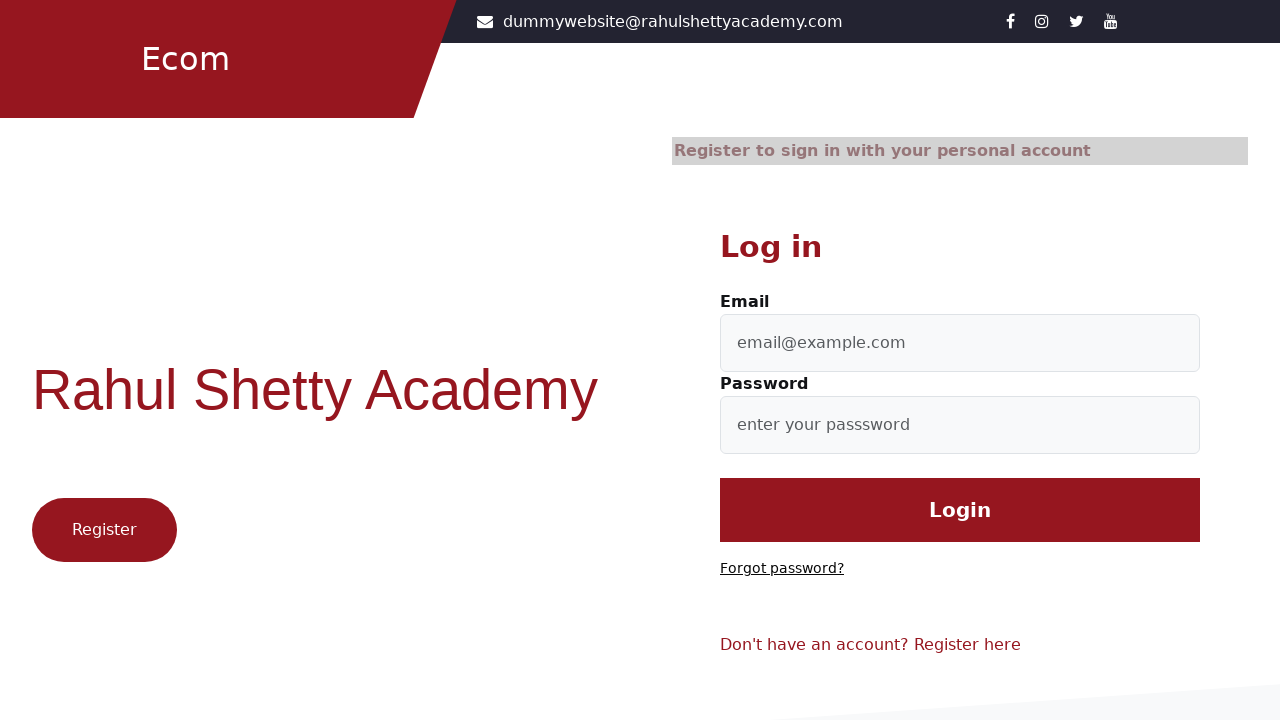

Navigated to e-commerce site at https://rahulshettyacademy.com/client/
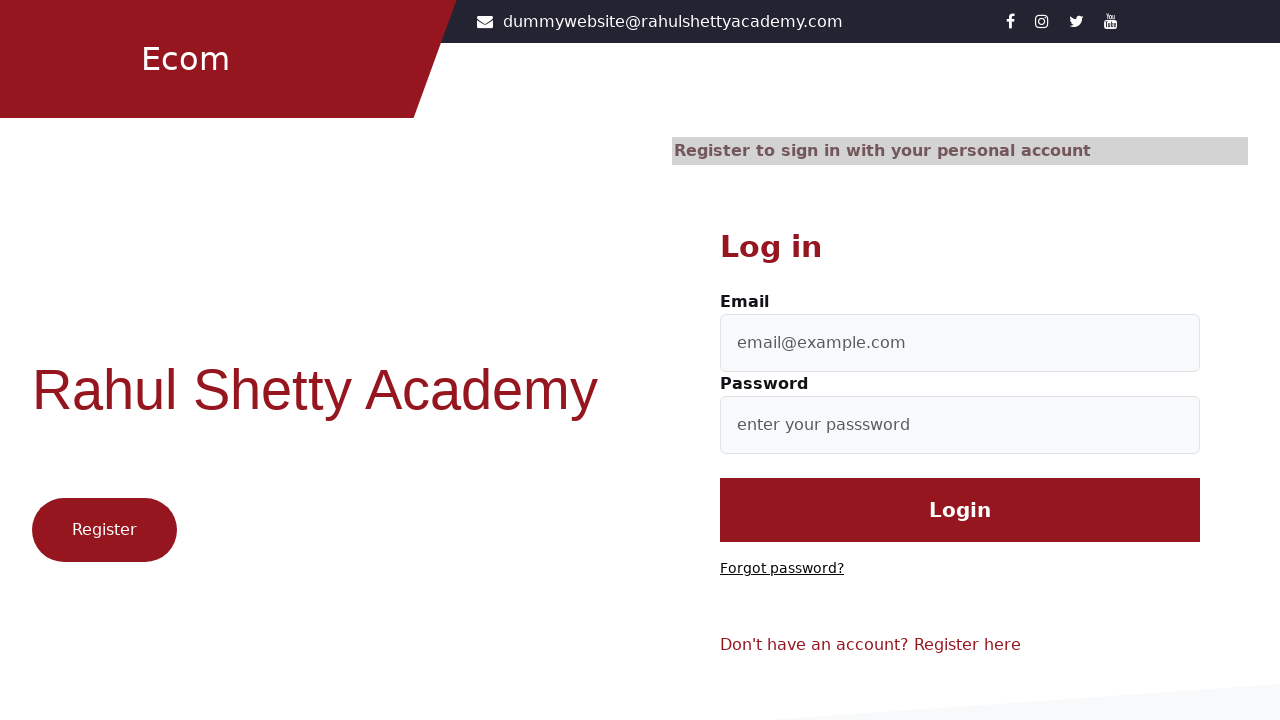

Email input field became visible
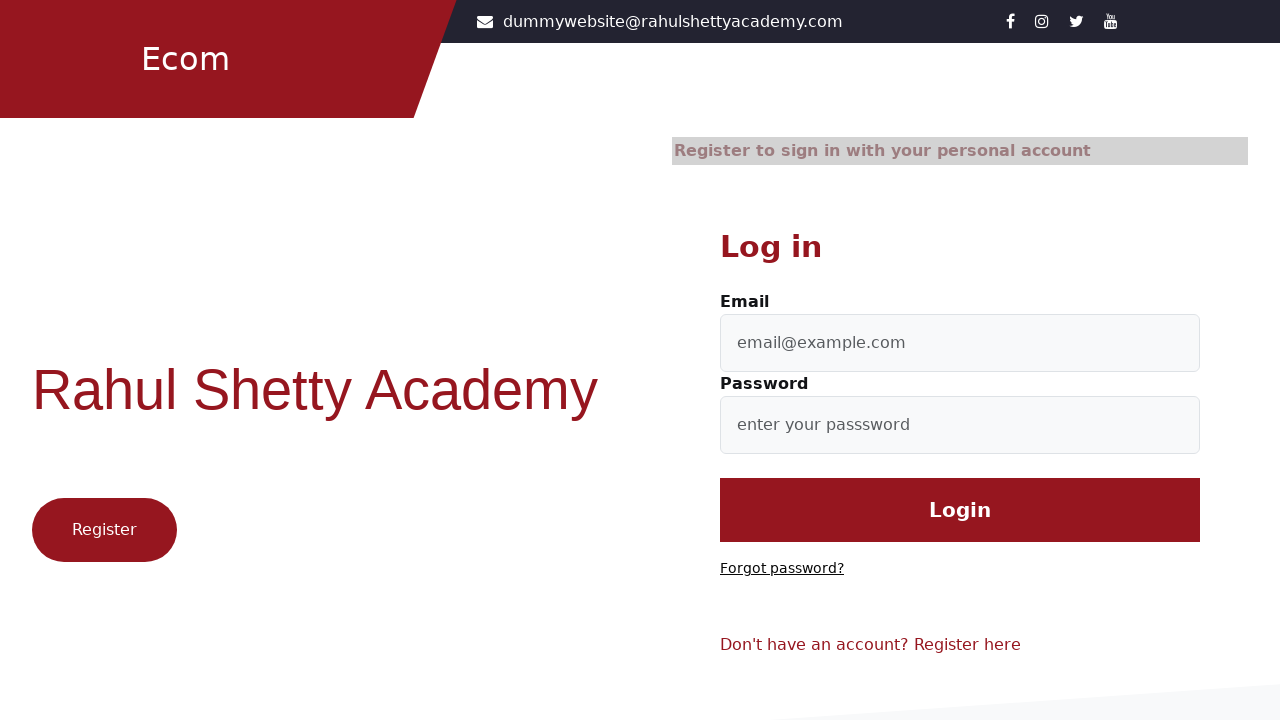

Retrieved page title: 'Let's Shop'
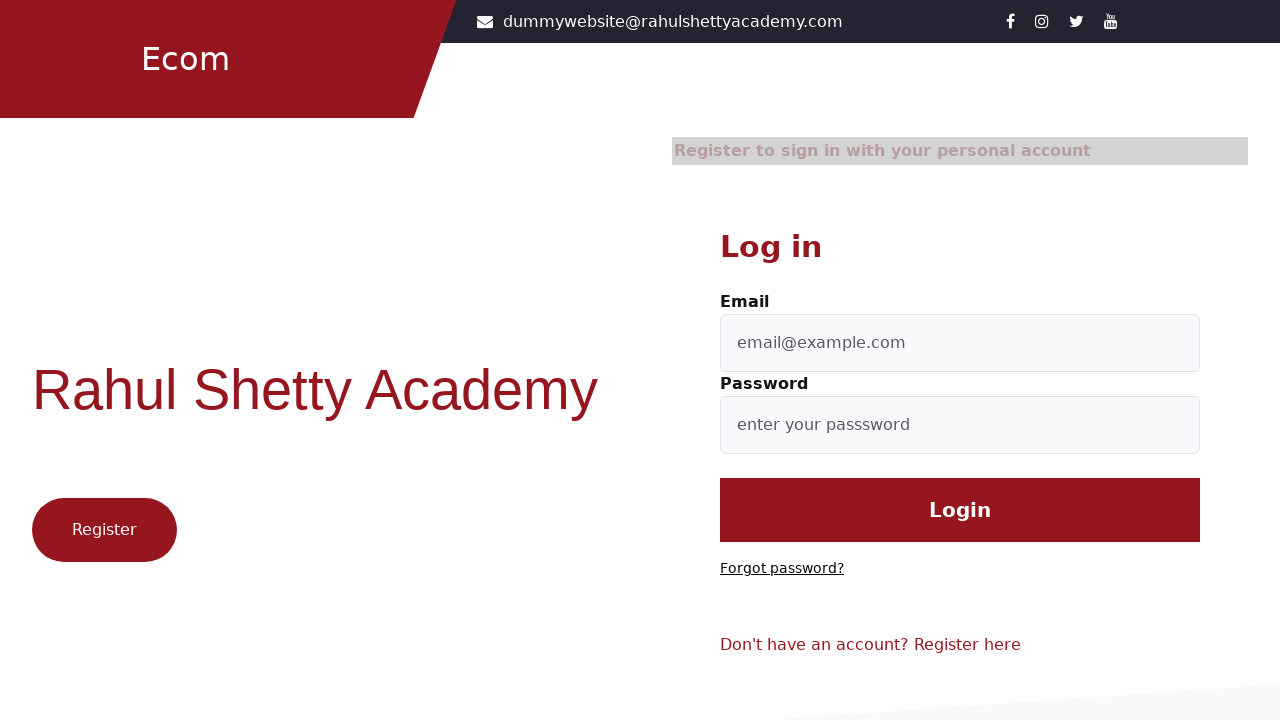

Verified page title is 'Let's Shop'
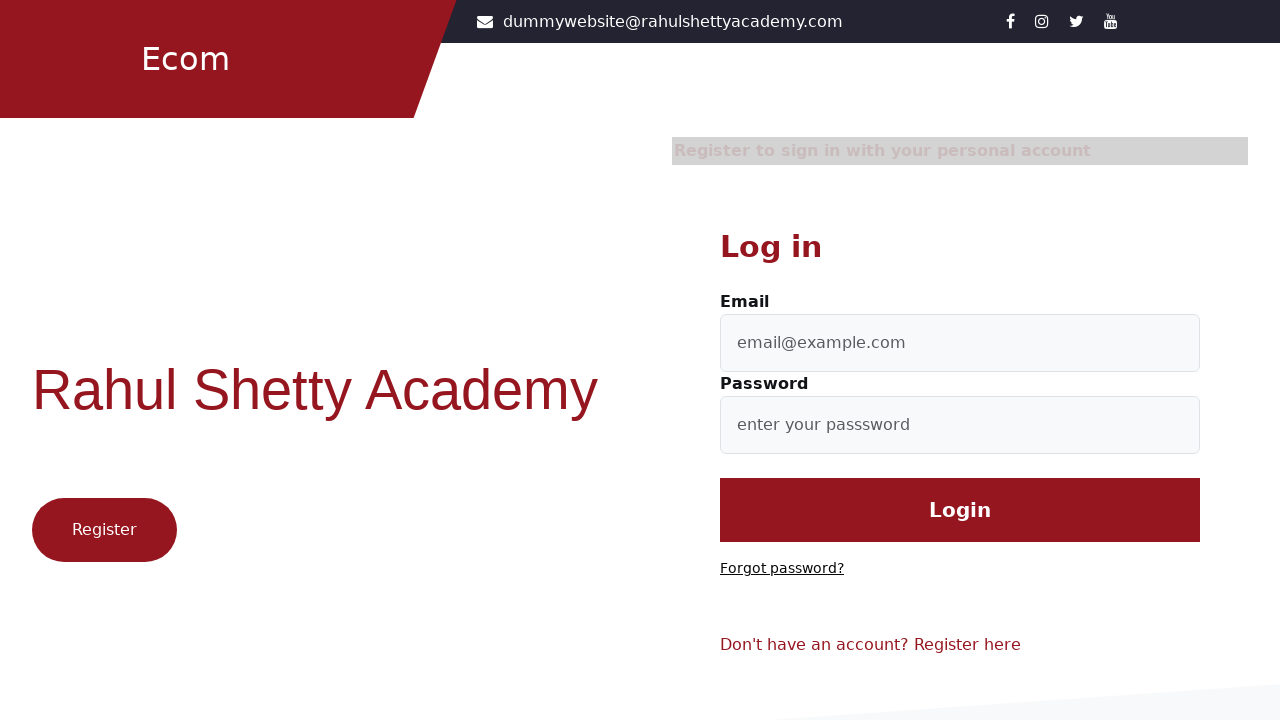

Filled email input field with 'OpenBrowserShopNegatvie' on //div[@class='form-group']/input
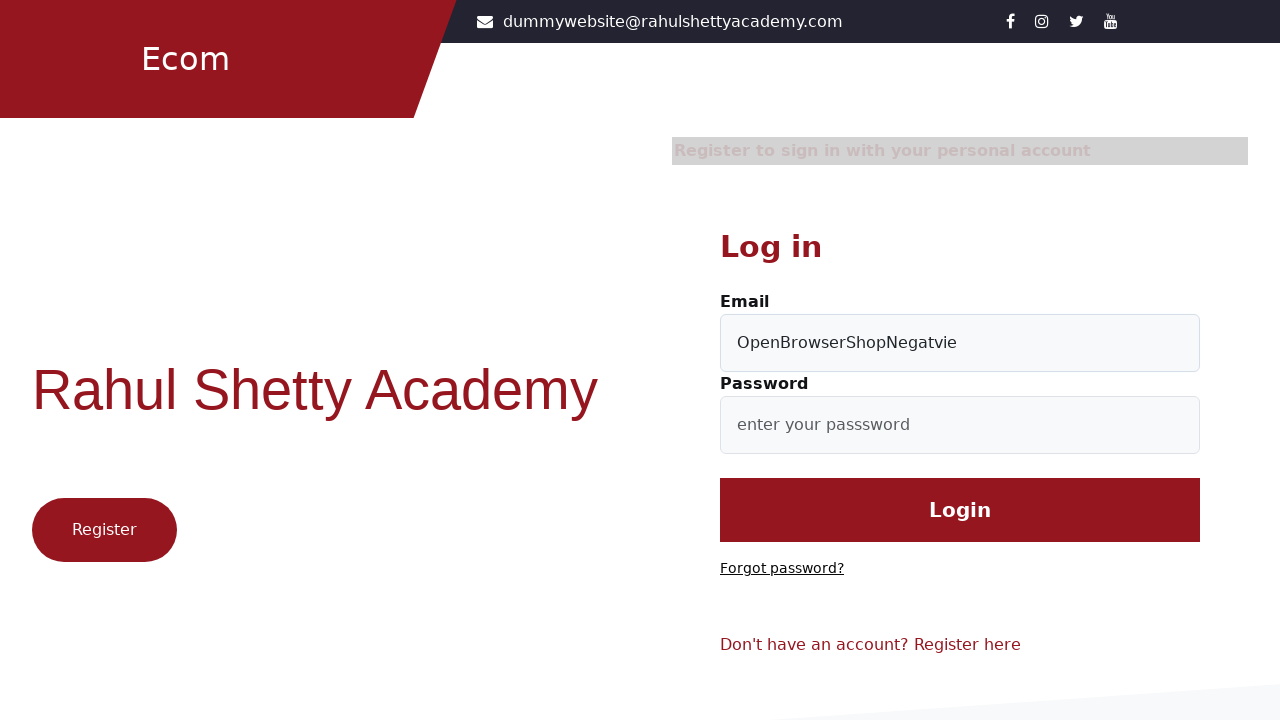

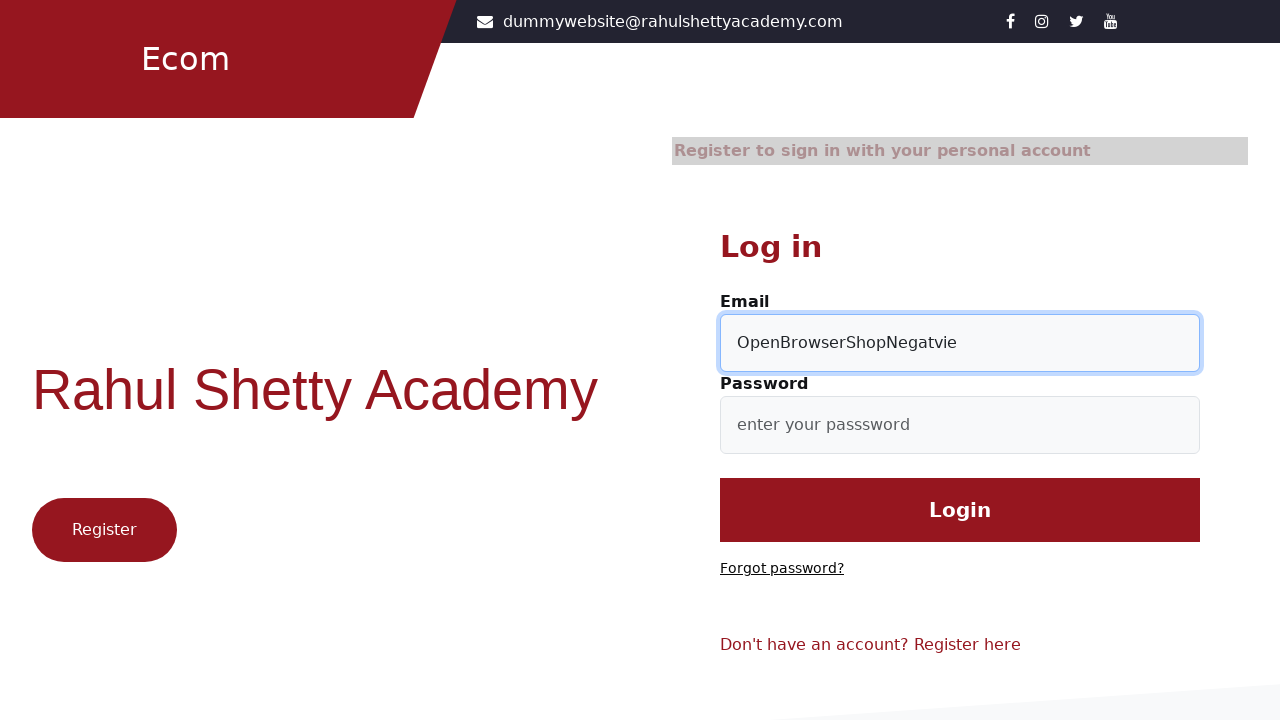